Tests the checkout to confirmation flow with high latency network conditions simulated via headers.

Starting URL: https://testathon.live/checkout

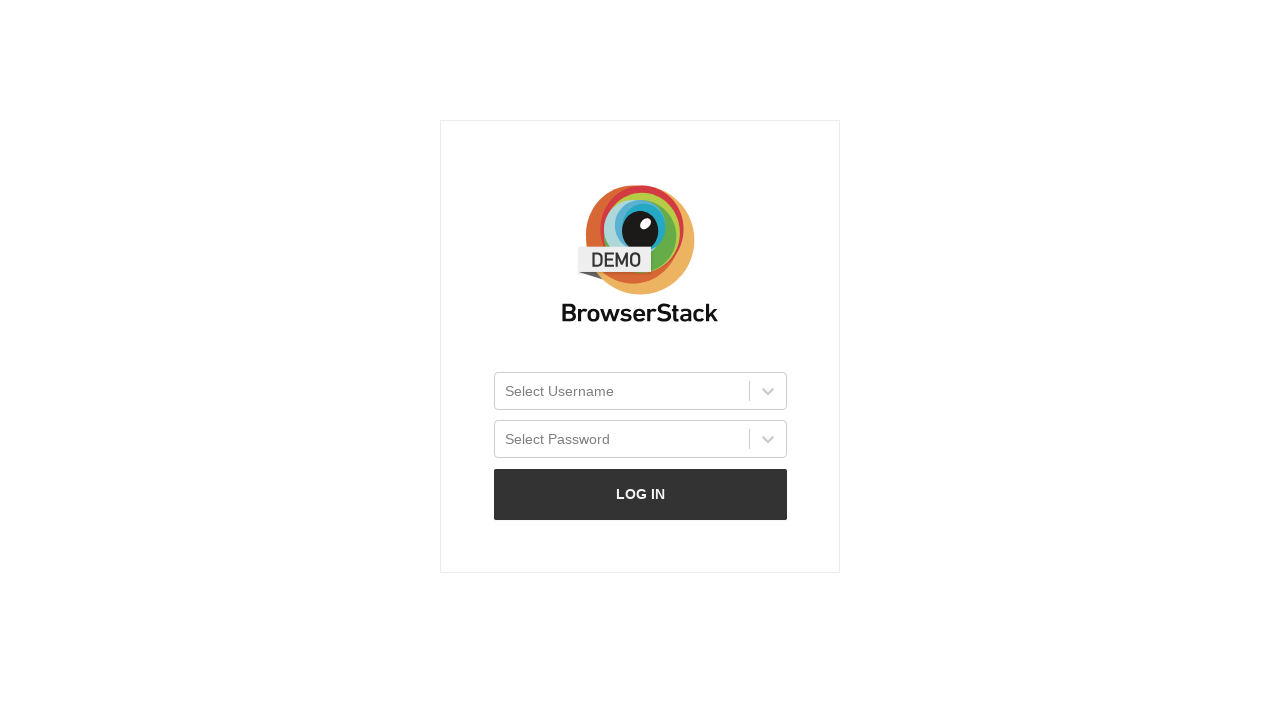

Set high latency simulation via X-High-Latency header
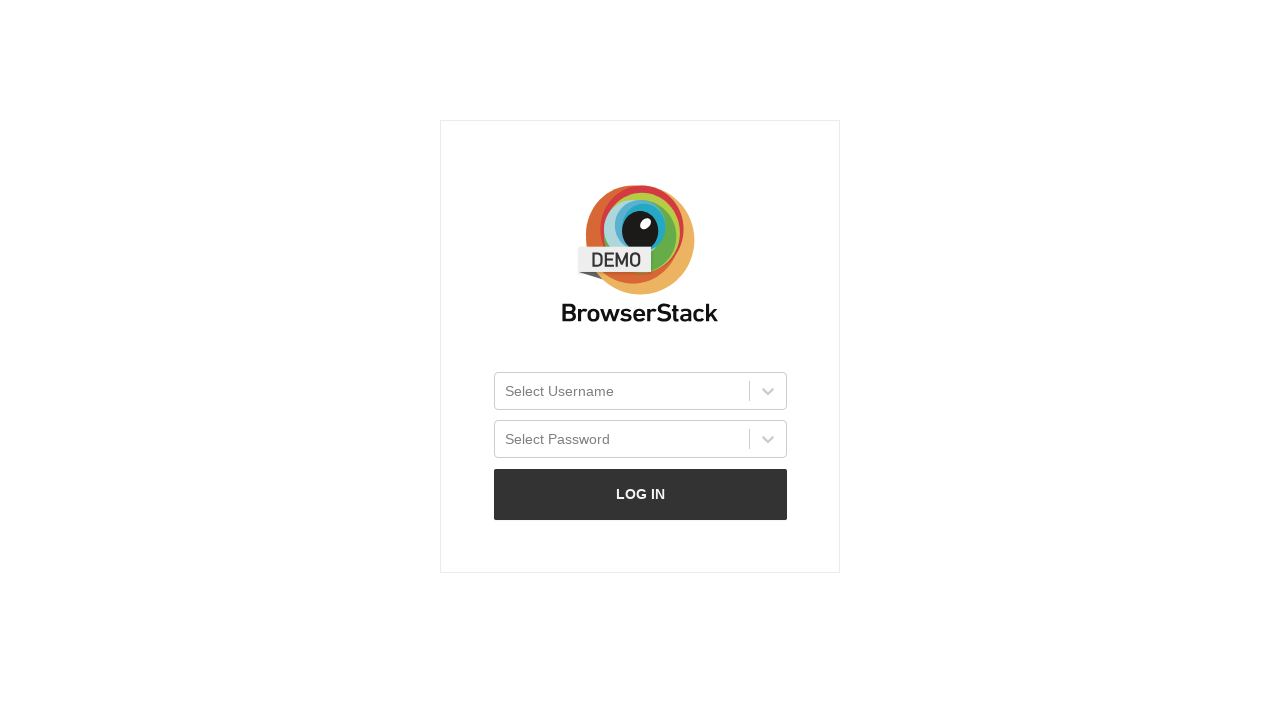

Navigated to checkout page with high latency
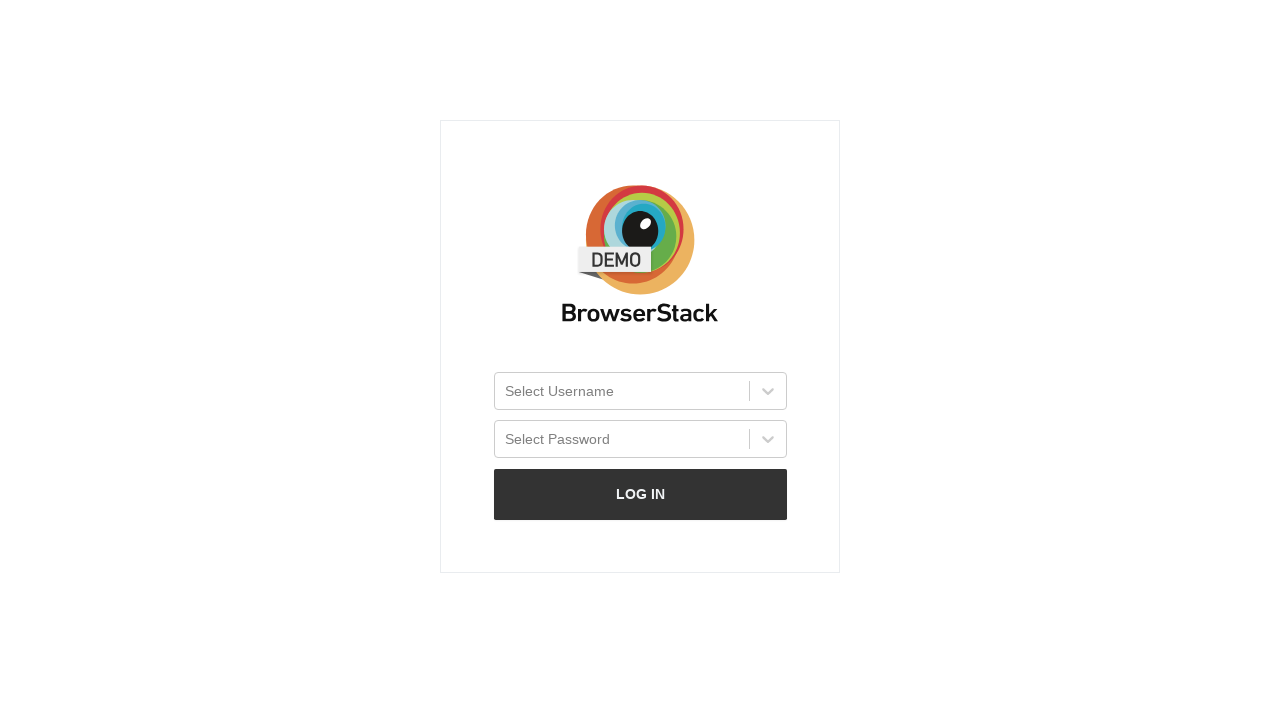

Checkout page reached networkidle state
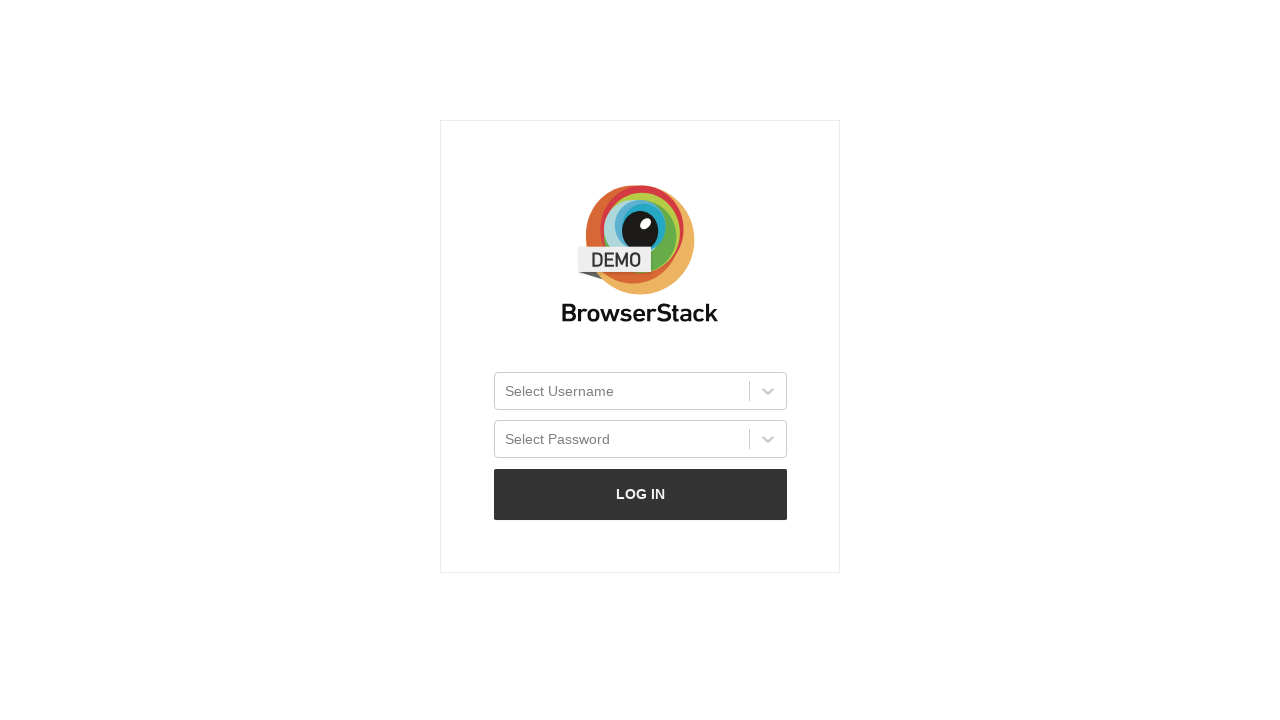

Navigated to confirmation page with high latency
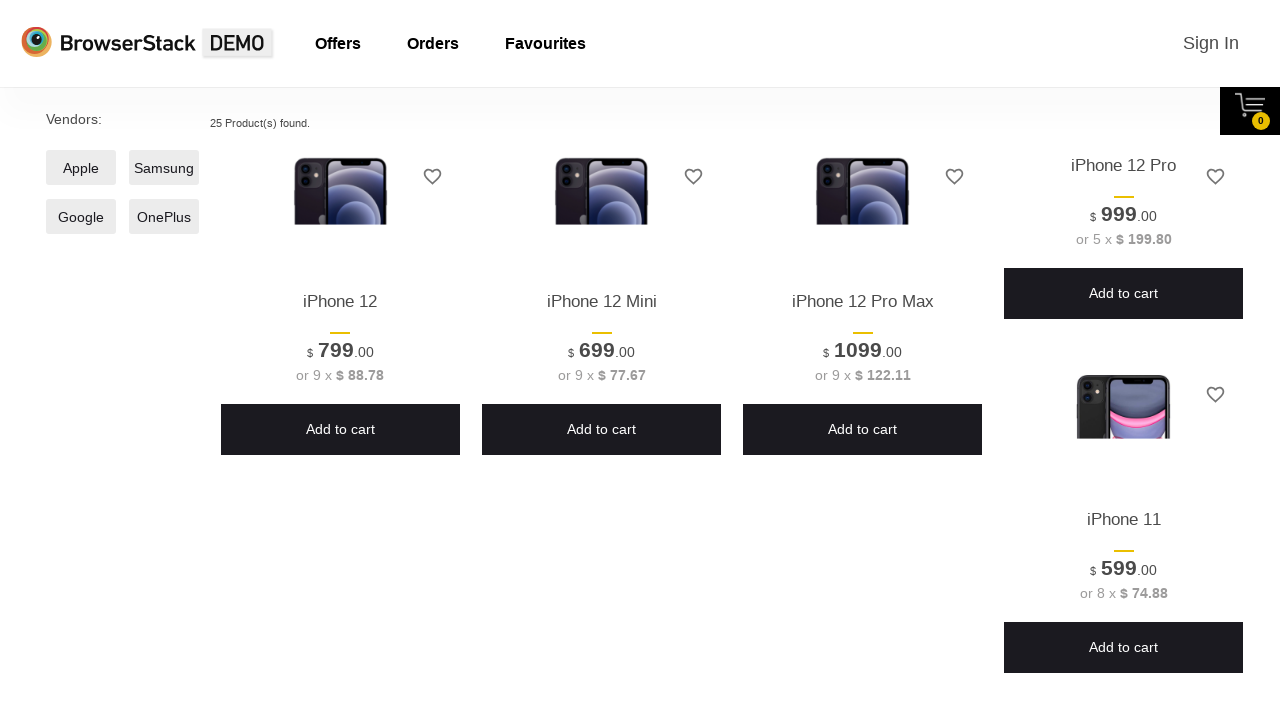

Confirmation page reached networkidle state
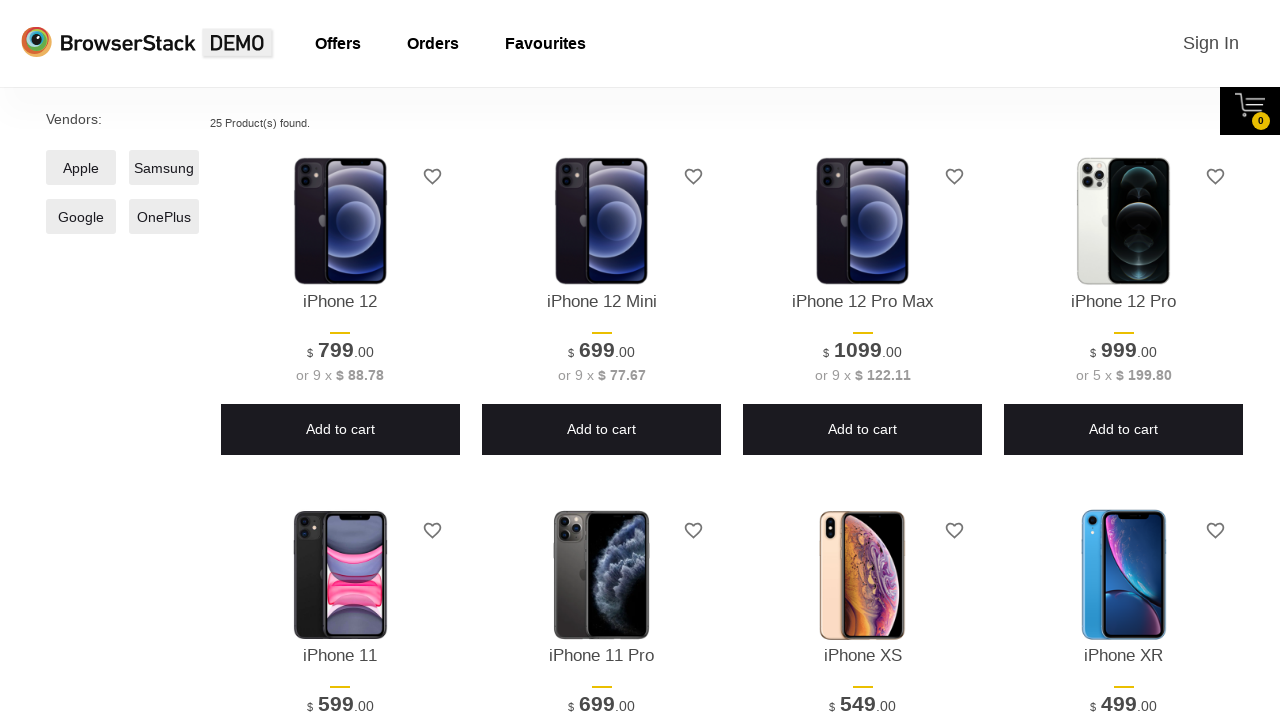

Verified Next.js root element #__next is present
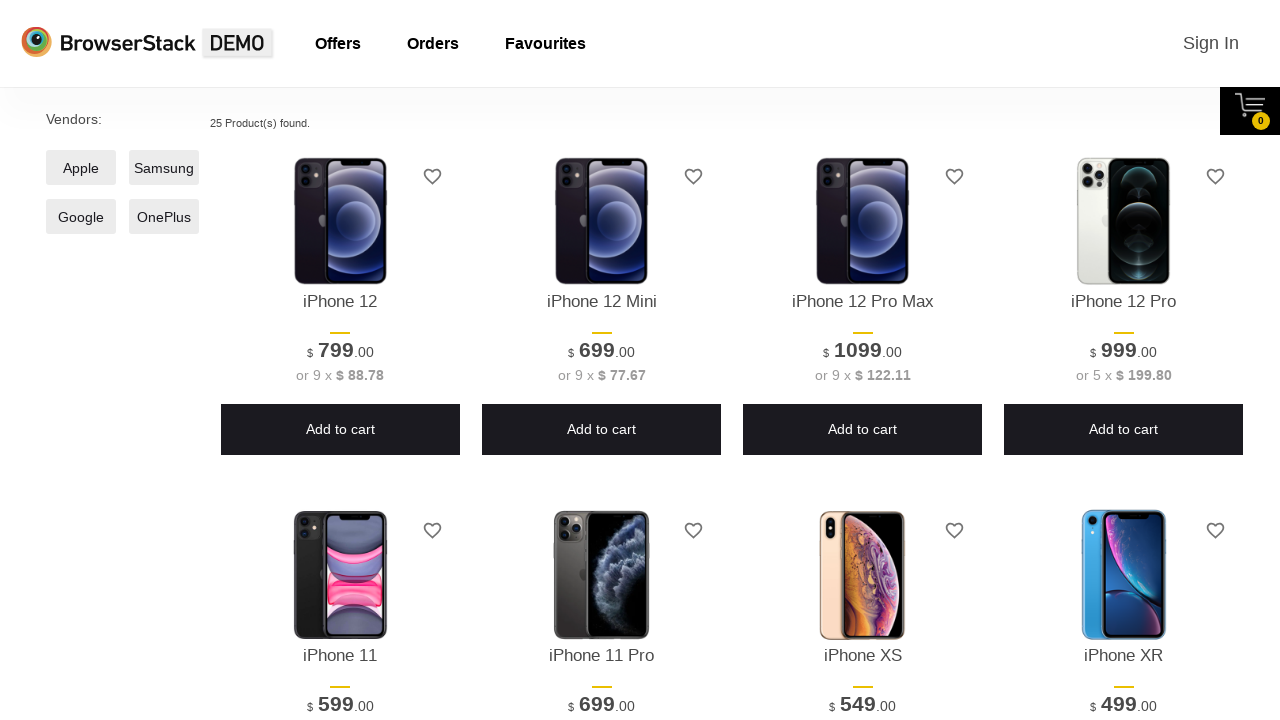

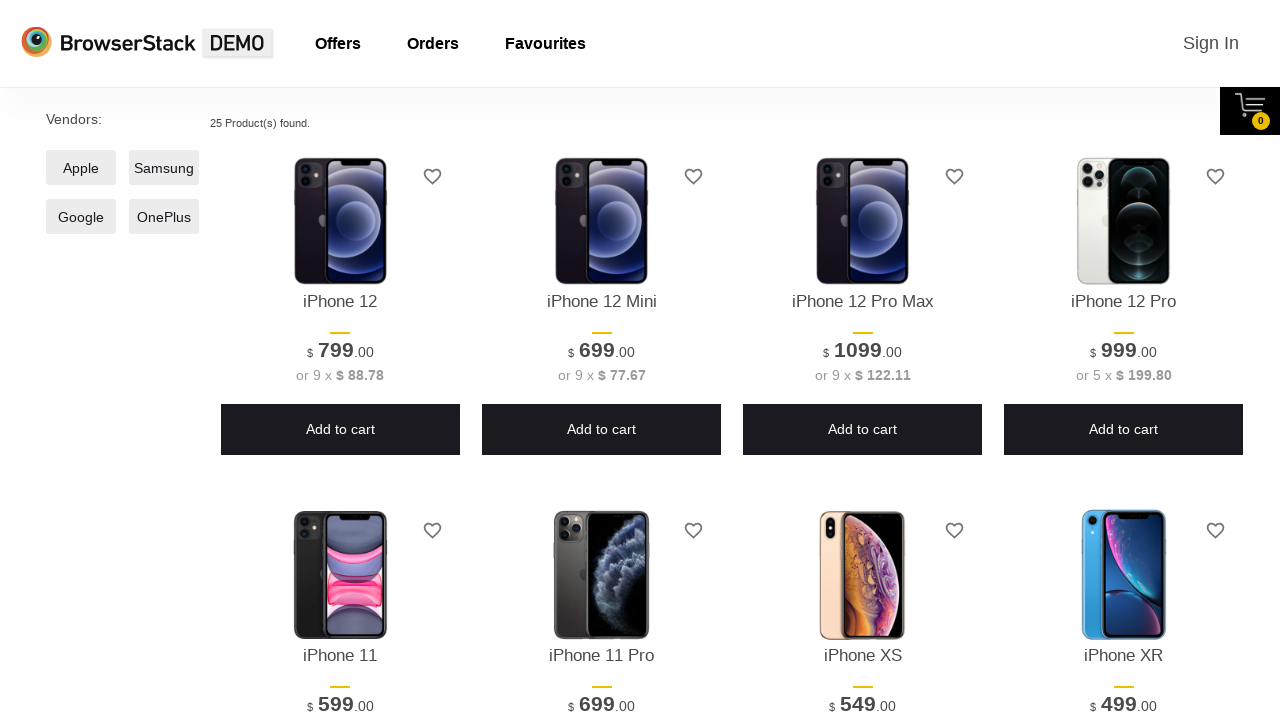